Navigates to an automation practice page and locates a link element that contains 'broken' in its href attribute to verify it exists on the page.

Starting URL: https://rahulshettyacademy.com/AutomationPractice/

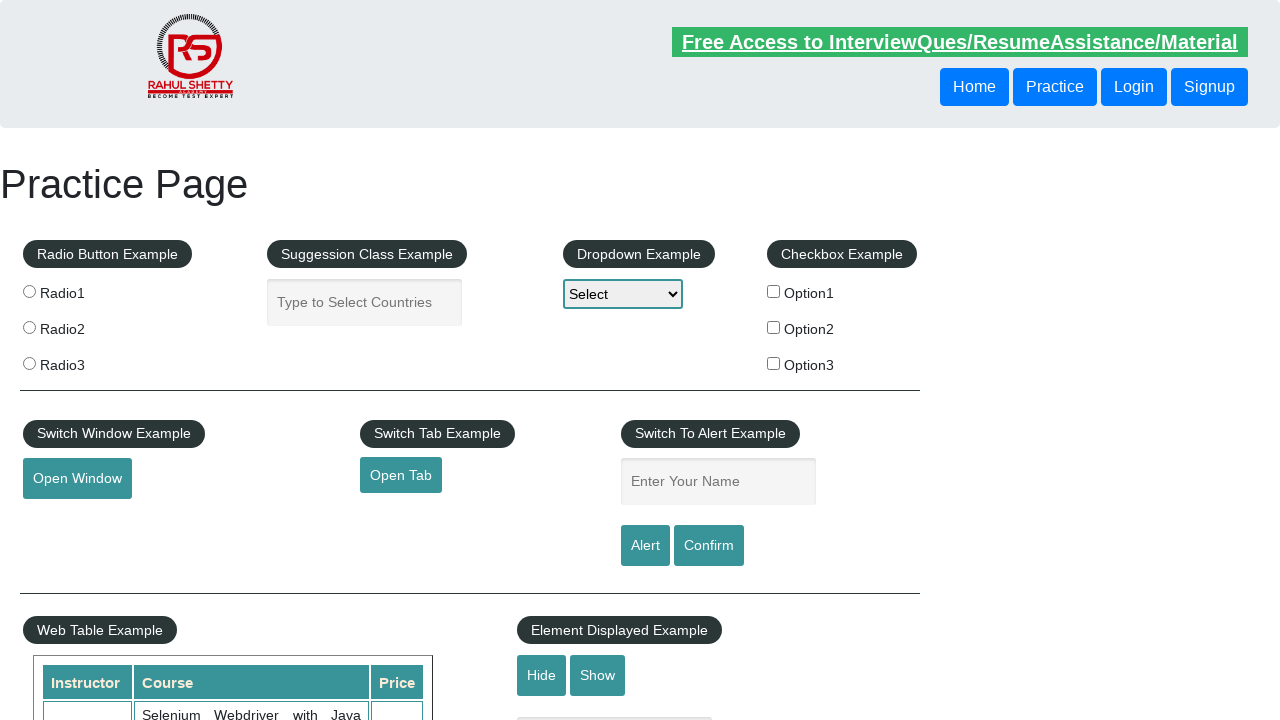

Located link element with 'broken' in href attribute
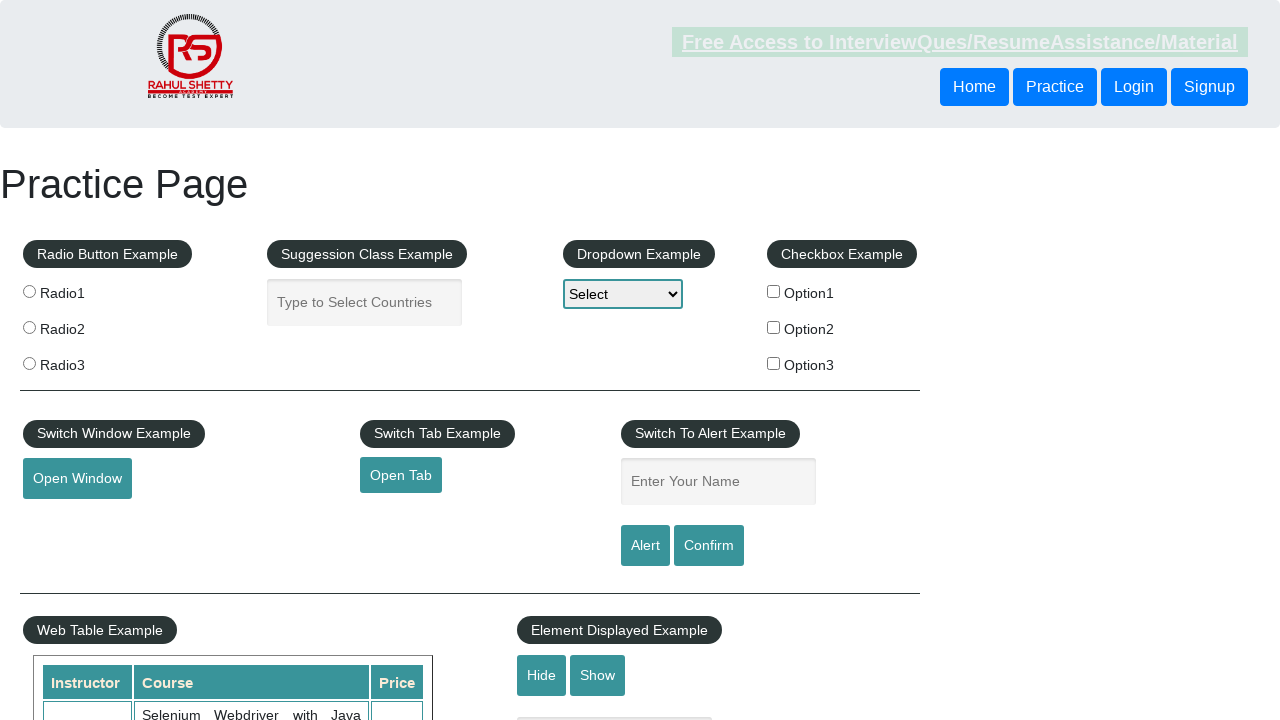

Waited for broken link element to be attached to DOM
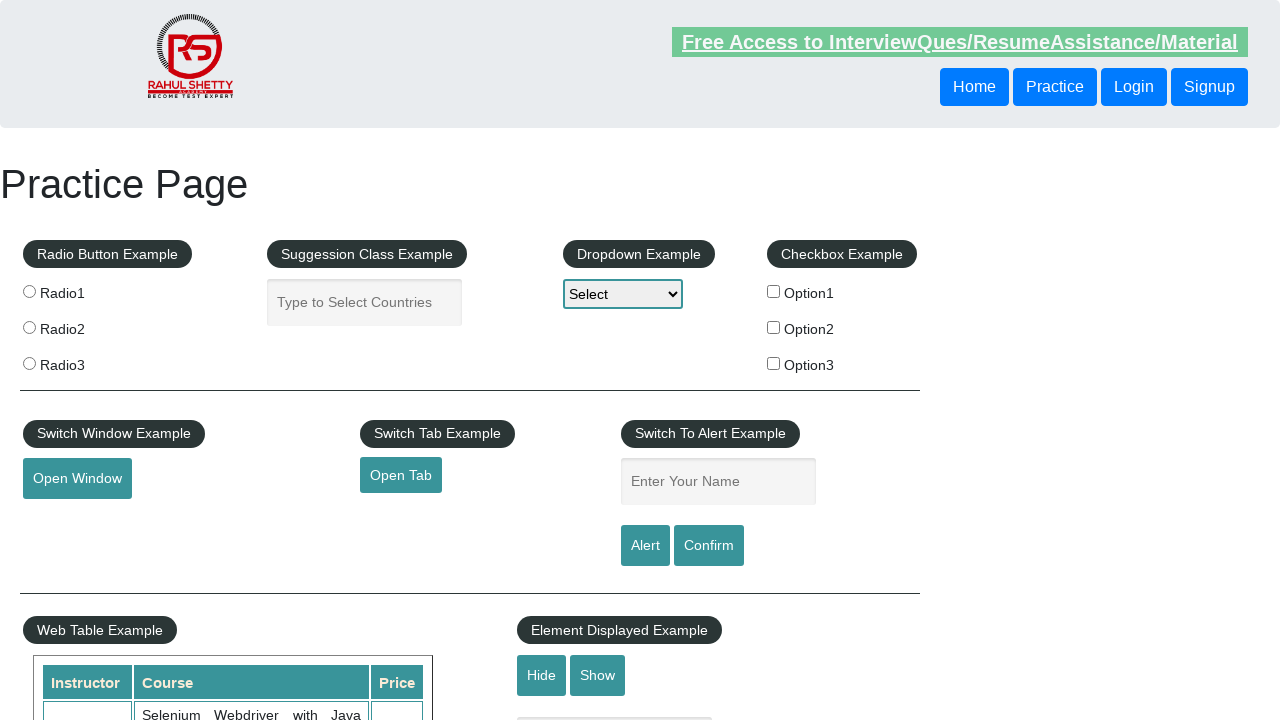

Retrieved href attribute value: 'https://rahulshettyacademy.com/brokenlink'
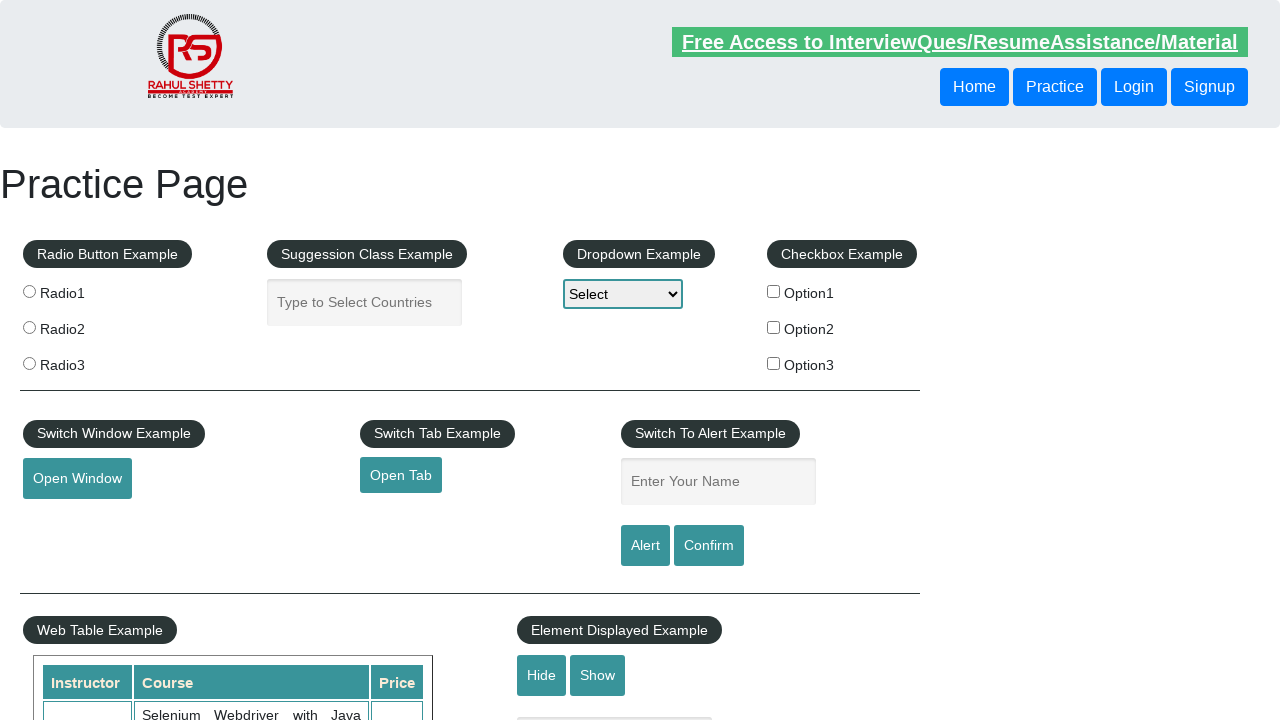

Verified that broken link element has an href attribute
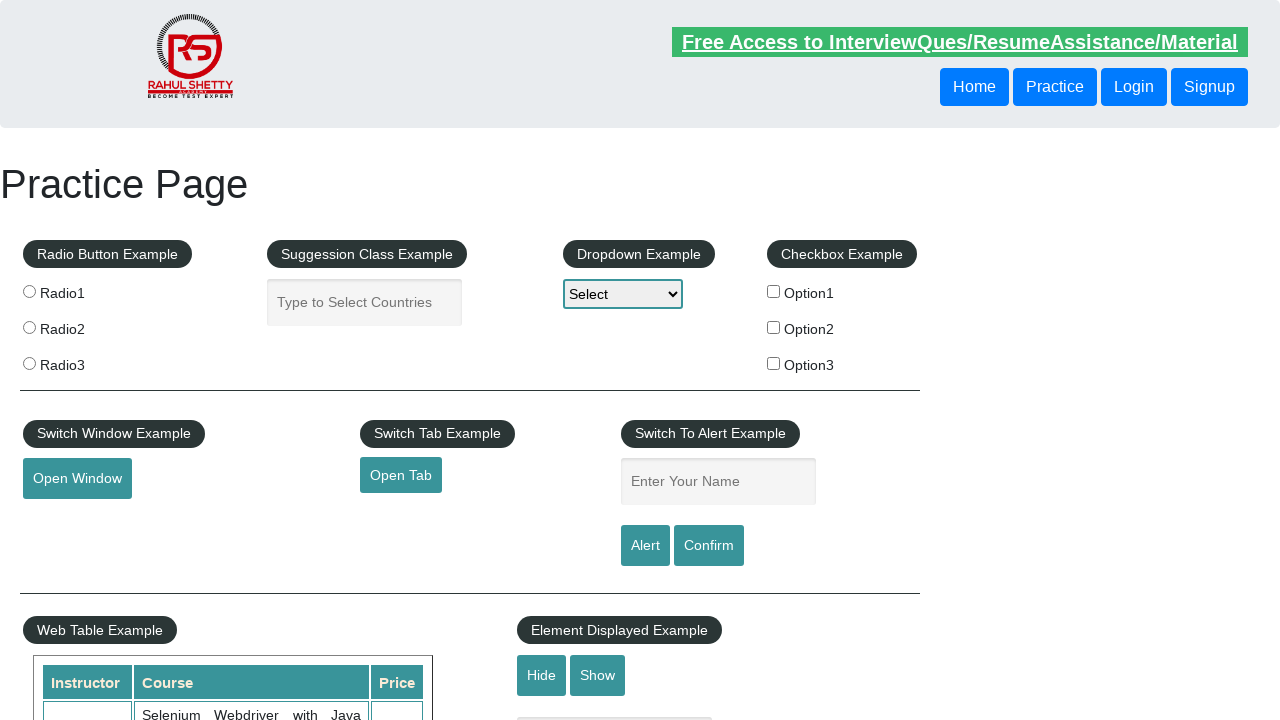

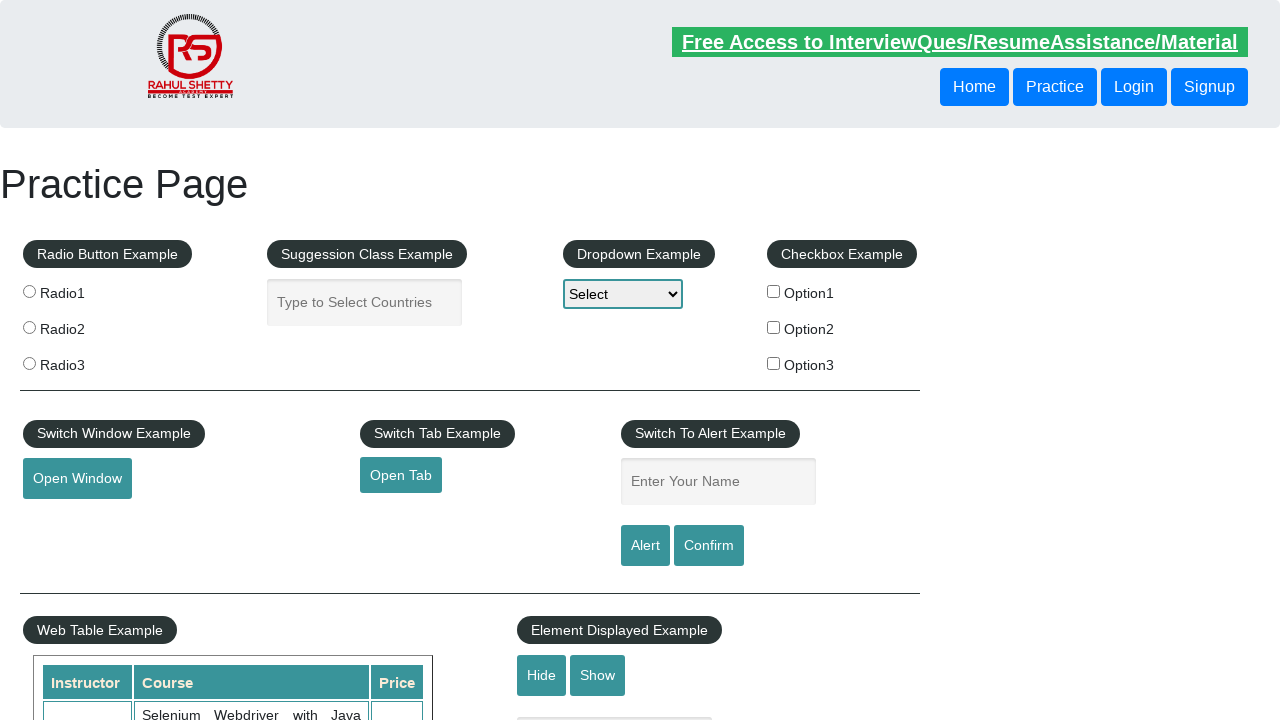